Navigates to Flipkart homepage and waits for the page to load

Starting URL: https://www.flipkart.com/

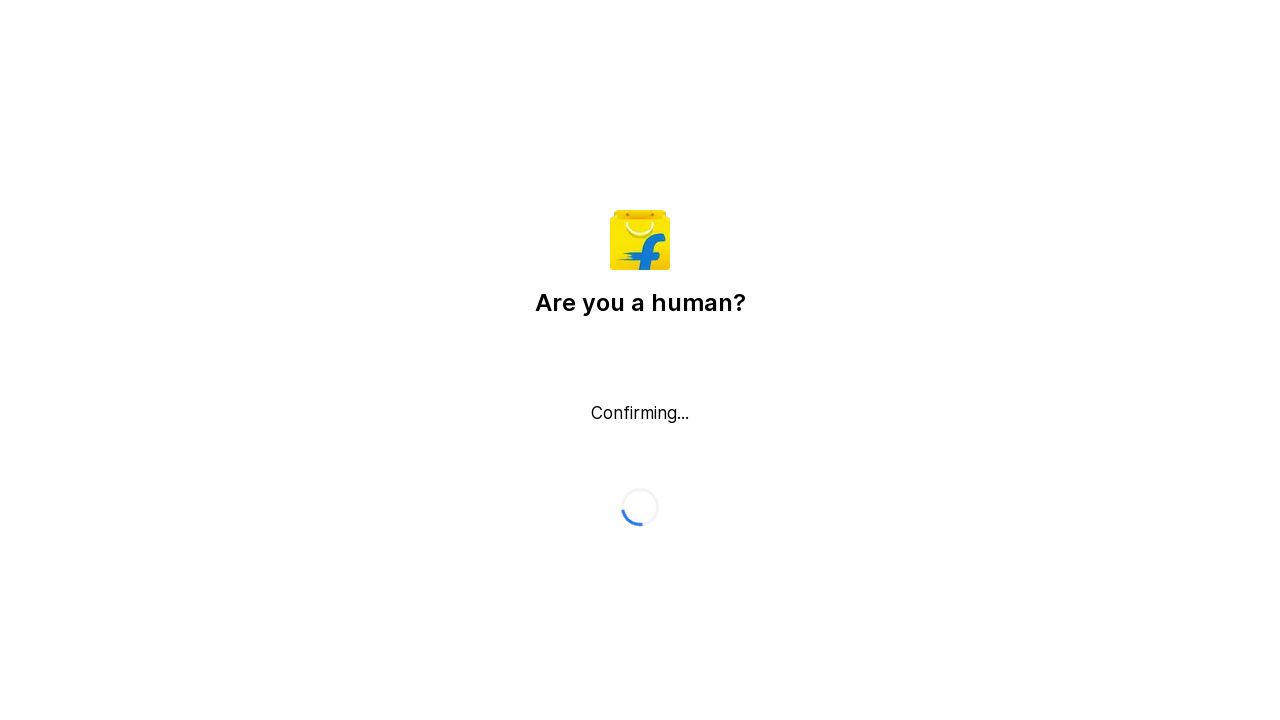

Waited 3 seconds for Flipkart homepage to load
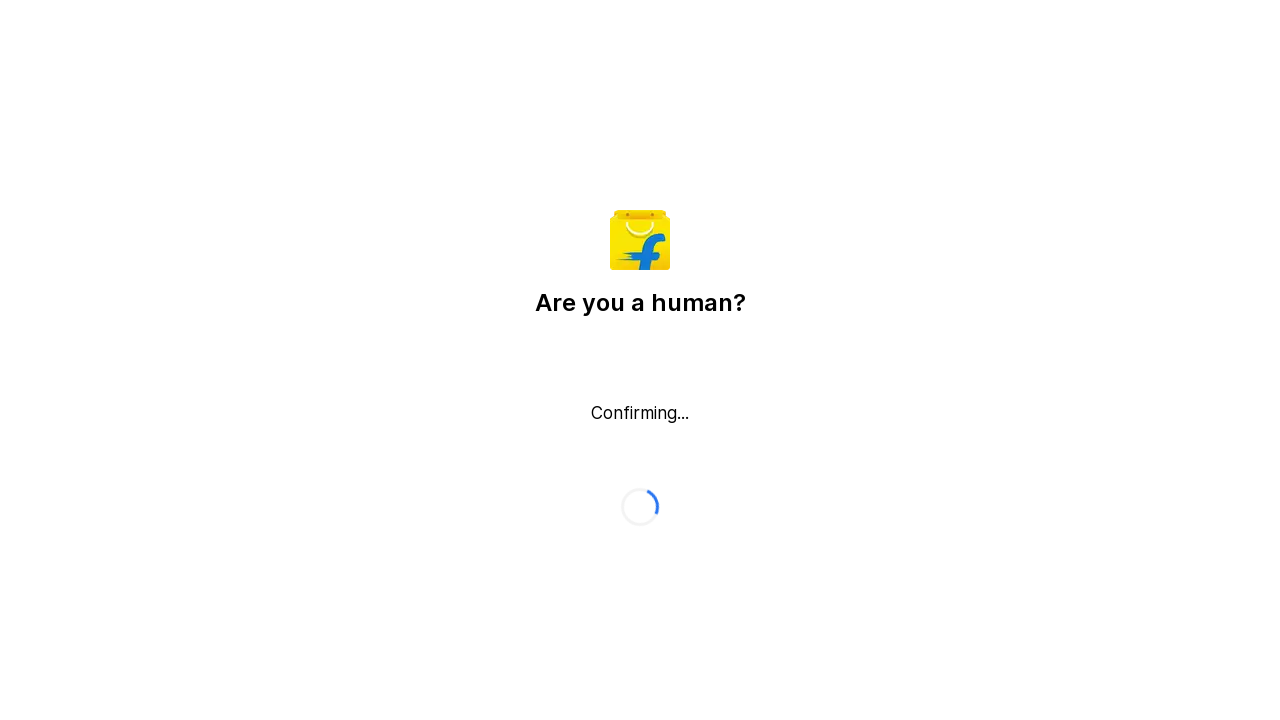

Verified page loaded by waiting for visible div element
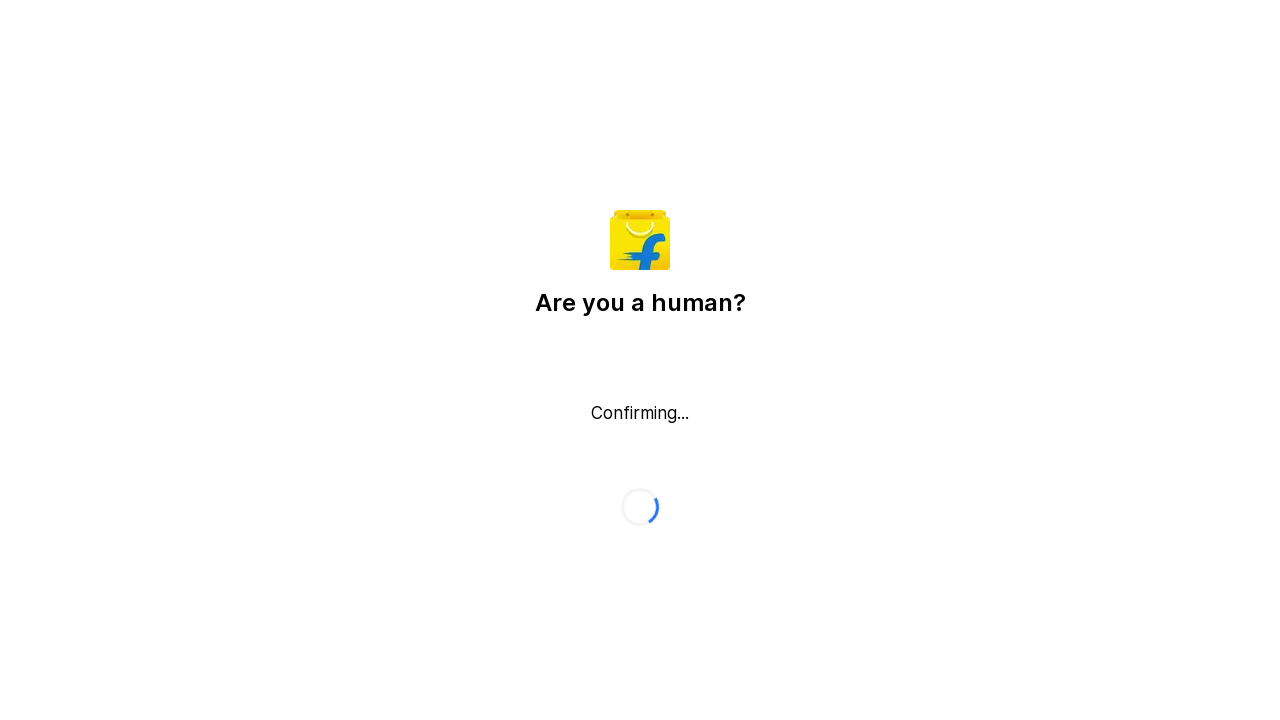

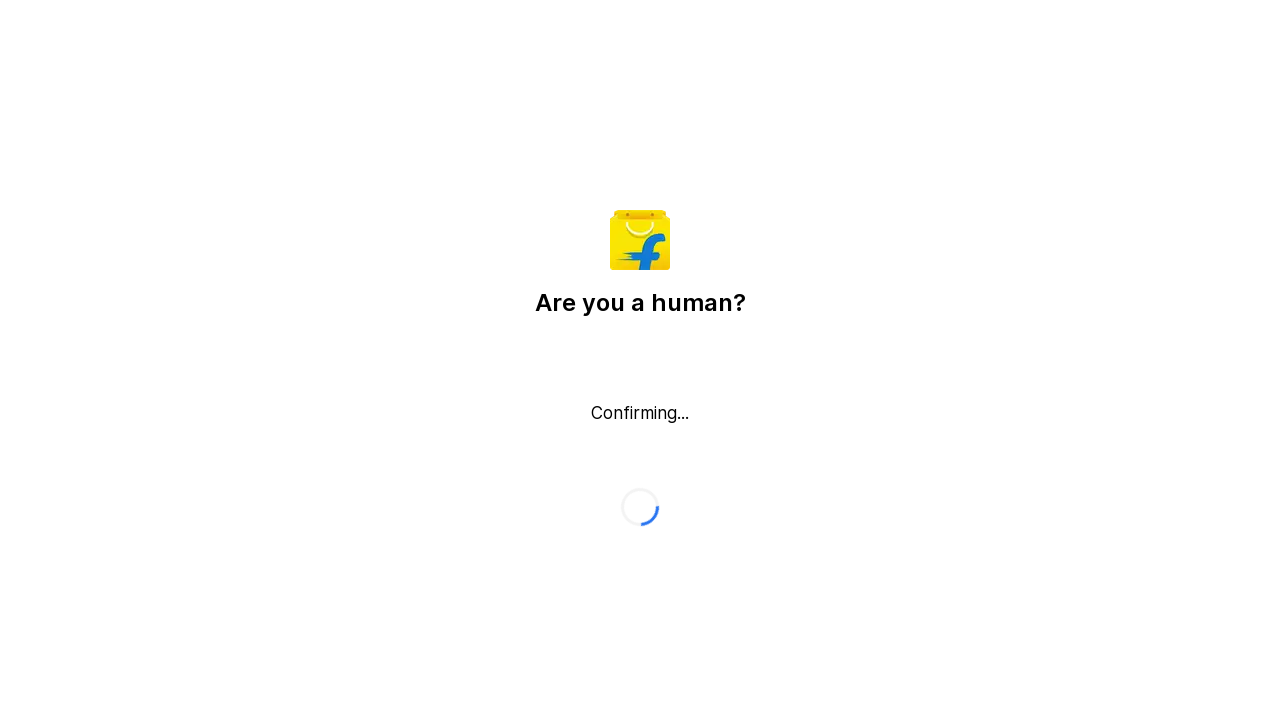